Clicks on the site logo to verify that the home page is rendered correctly by checking the URL matches the expected home page URL.

Starting URL: https://practice.automationtesting.in

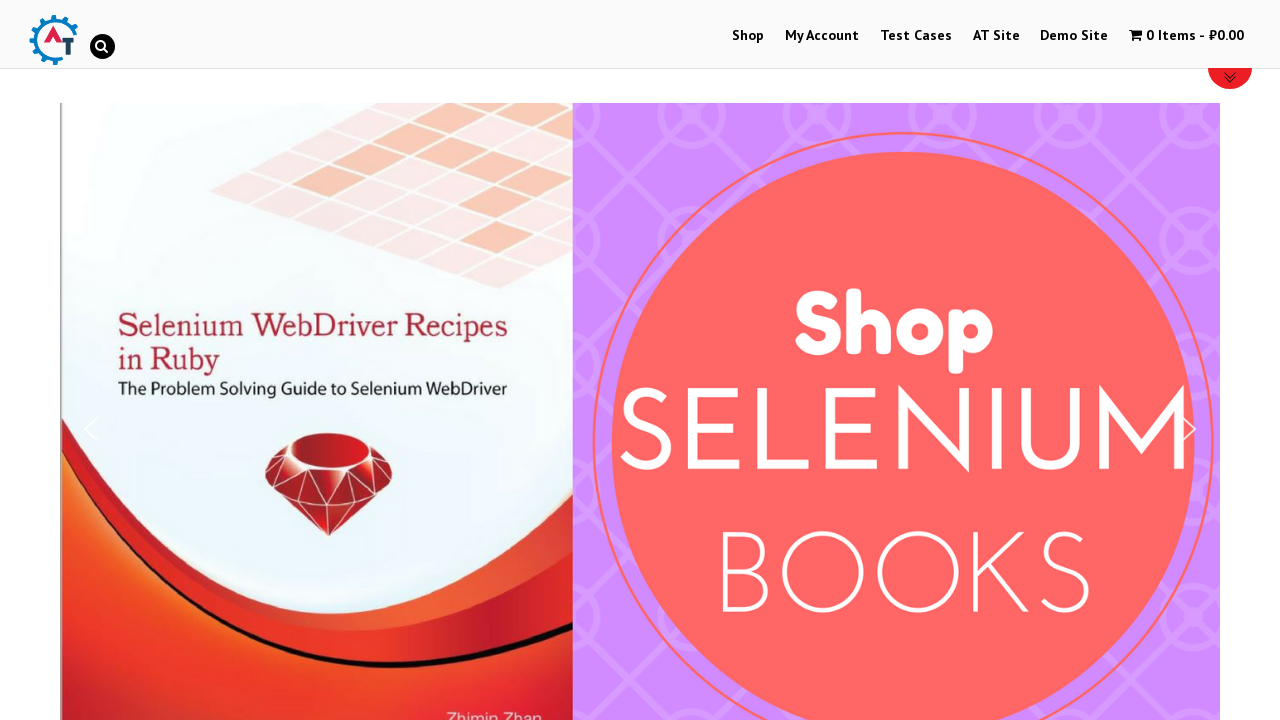

Clicked on the site logo to navigate to home page at (53, 40) on a[title='Automation Practice Site'] img[title='Automation Practice Site']
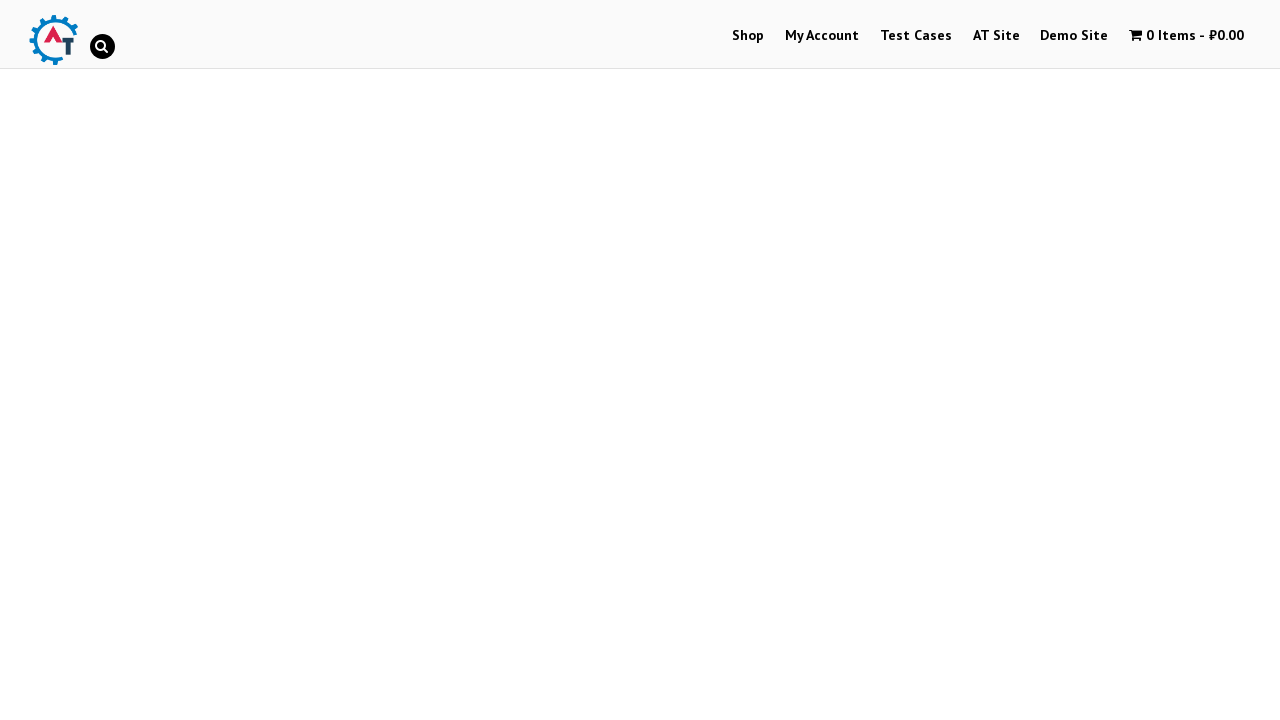

Verified that the URL matches the expected home page URL
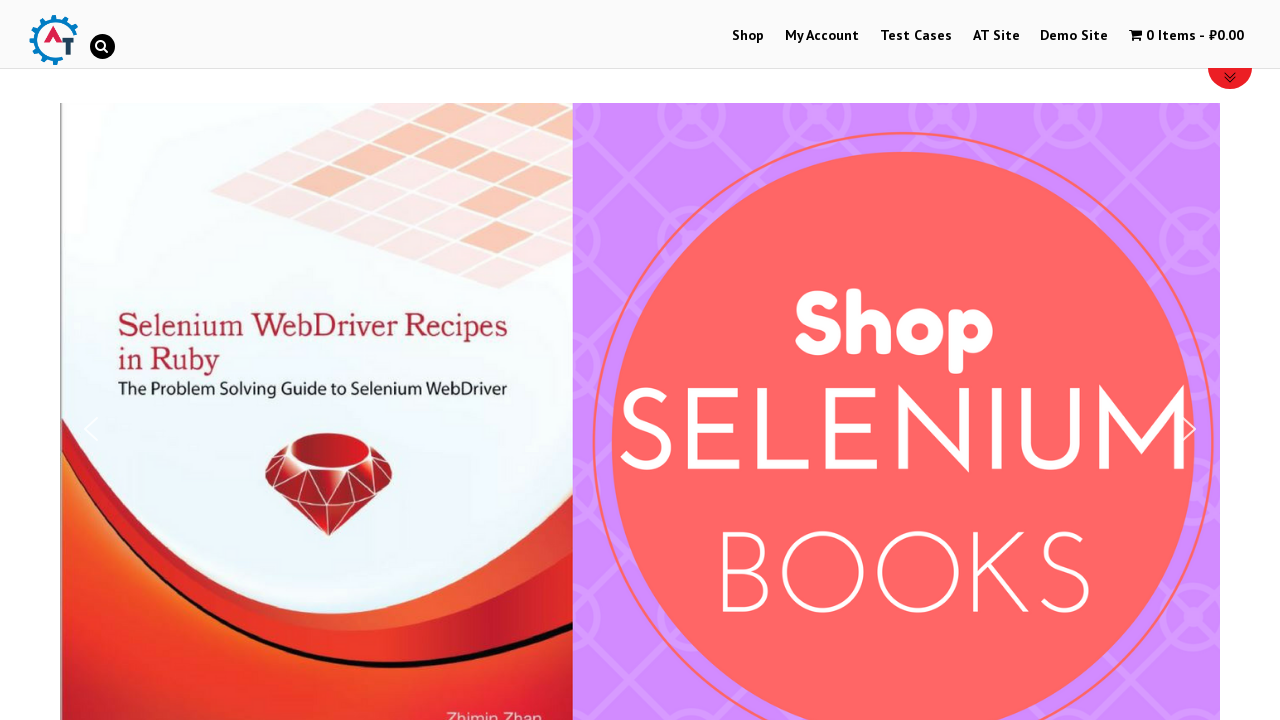

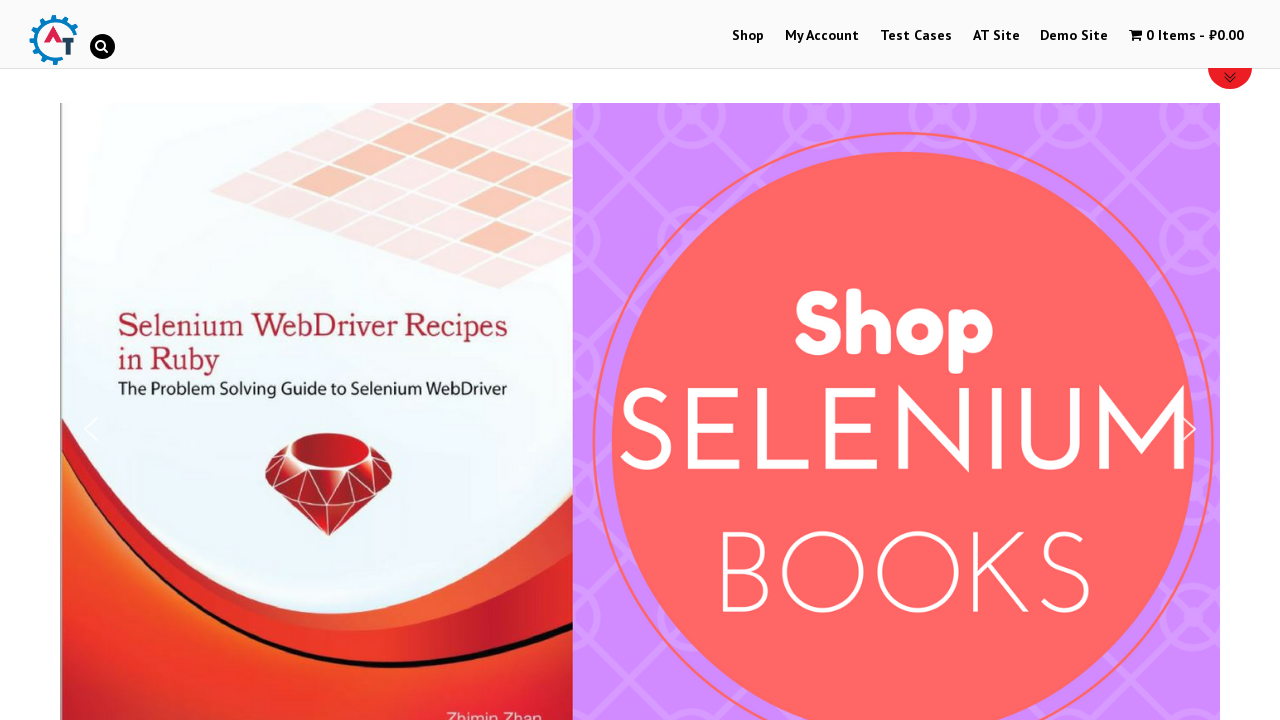